Tests the DemoQA text box form by filling in full name, email, current address, and permanent address fields, then submitting the form and verifying the output displays the entered information.

Starting URL: https://demoqa.com/text-box

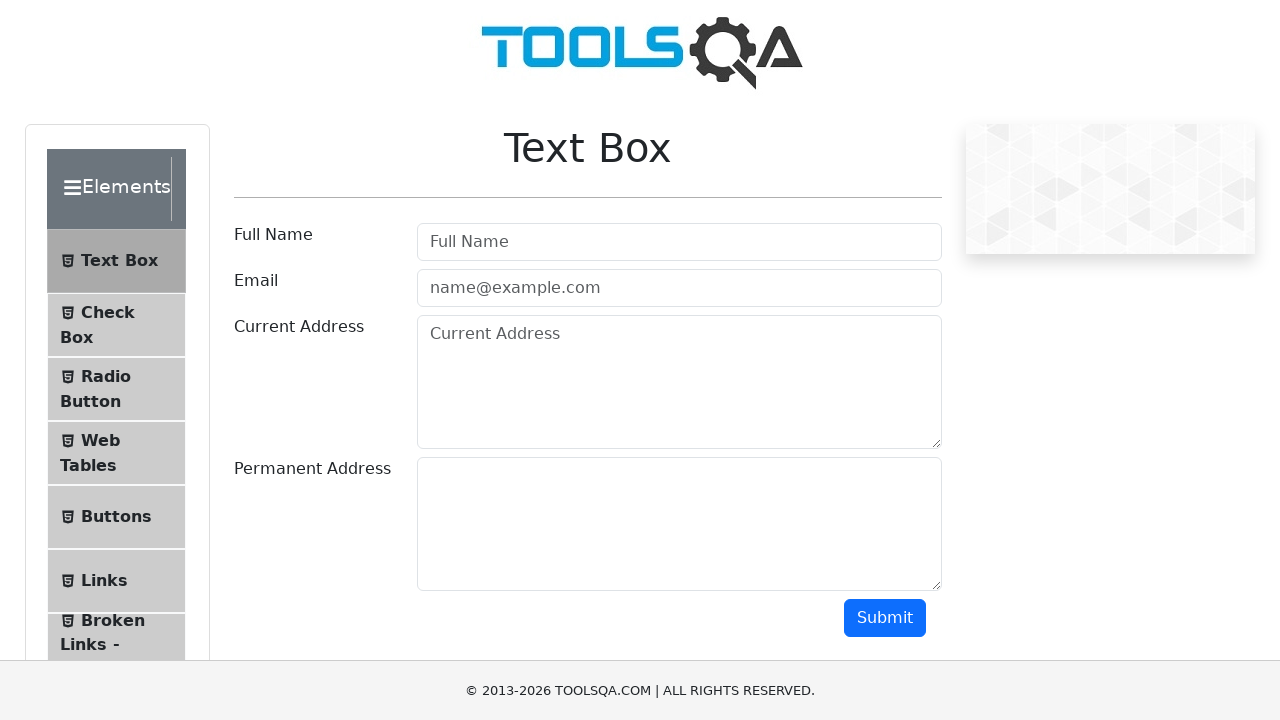

Filled full name field with 'Vardenis Pavardenis' on #userName
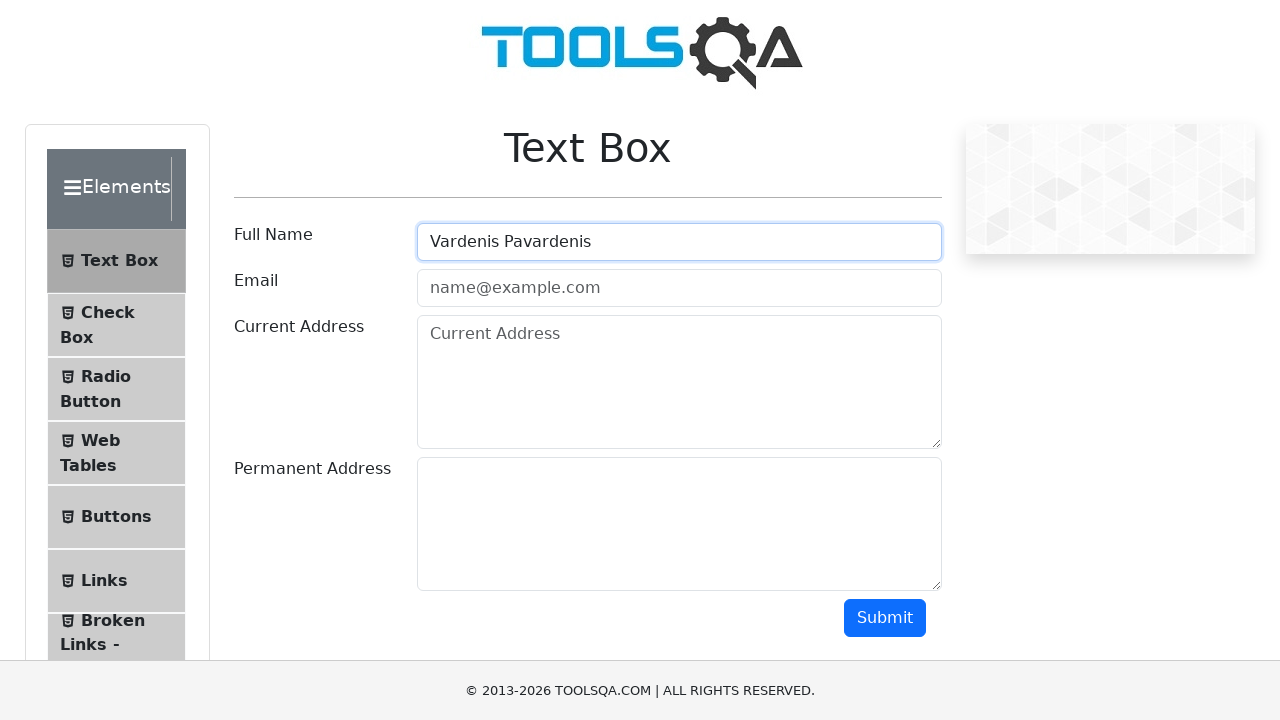

Filled email field with 'vardpavard@one.lt' on #userEmail
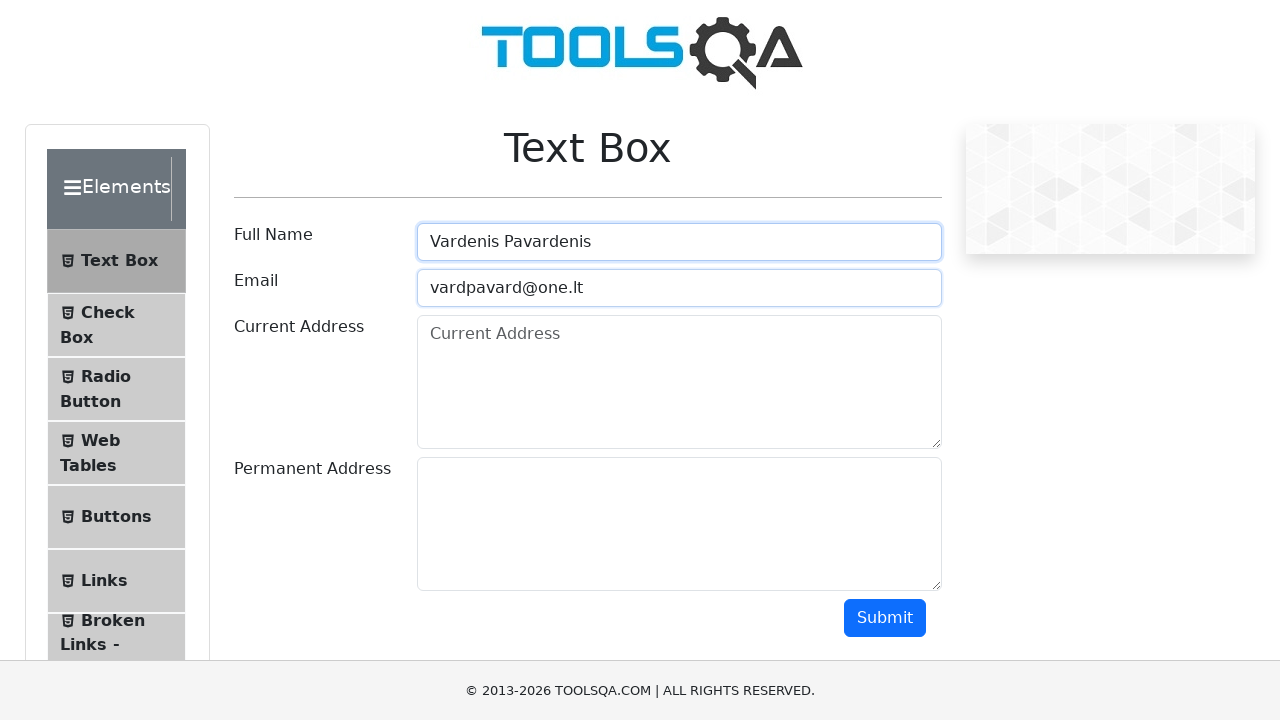

Filled current address field with 'Kietaviškių km. 7, Elektrėnų sav.' on #currentAddress
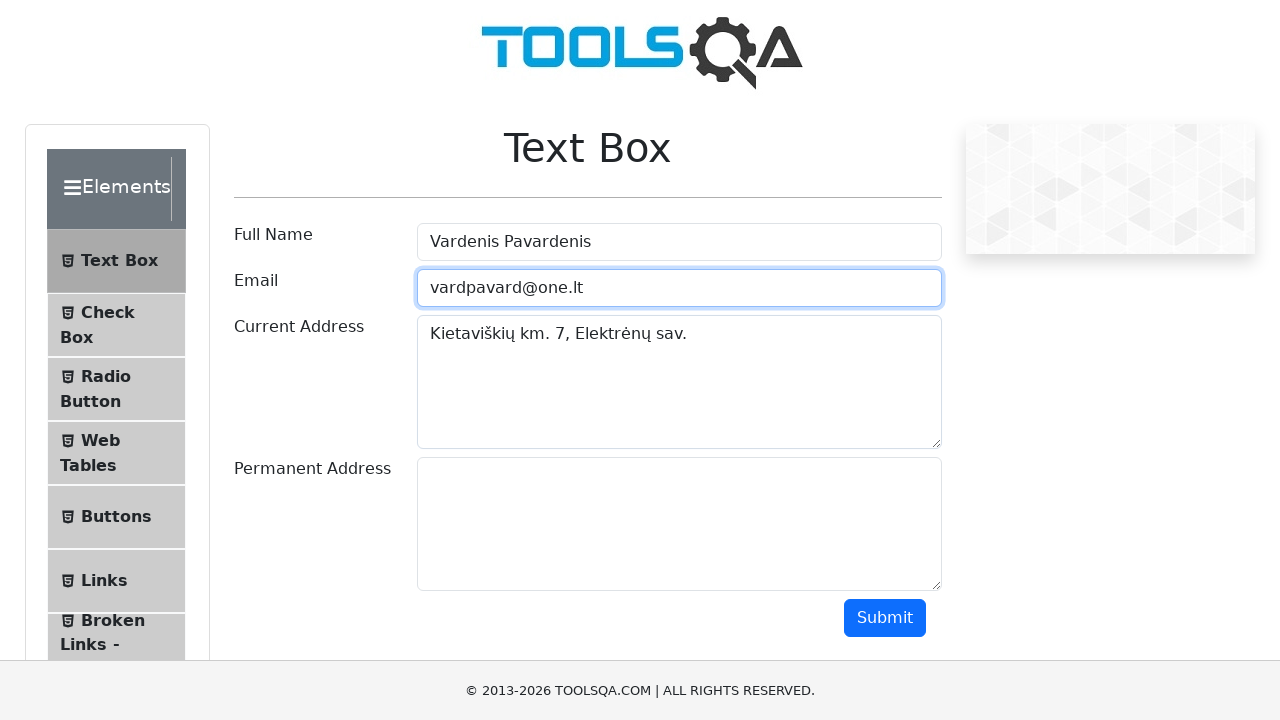

Filled permanent address field with 'Šviesos g. 32-7, Elektrėnai' on #permanentAddress
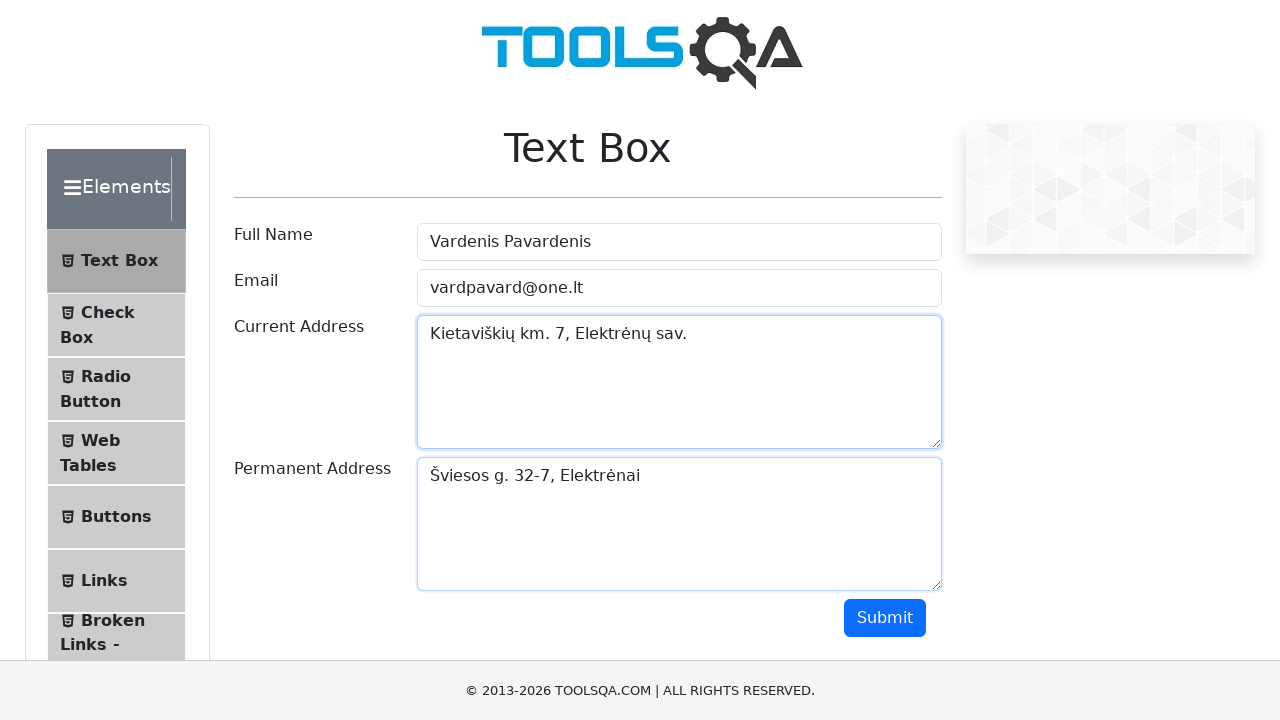

Clicked the submit button to submit the form at (885, 618) on #userForm button
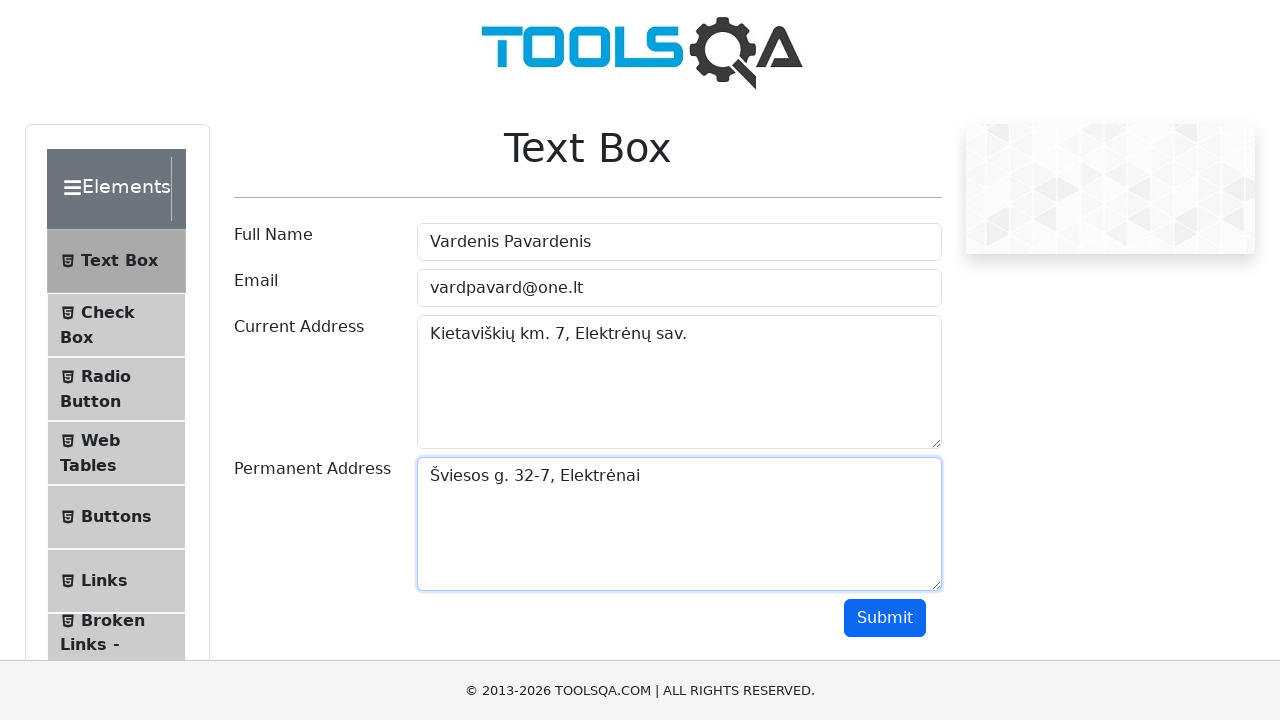

Form output name field appeared
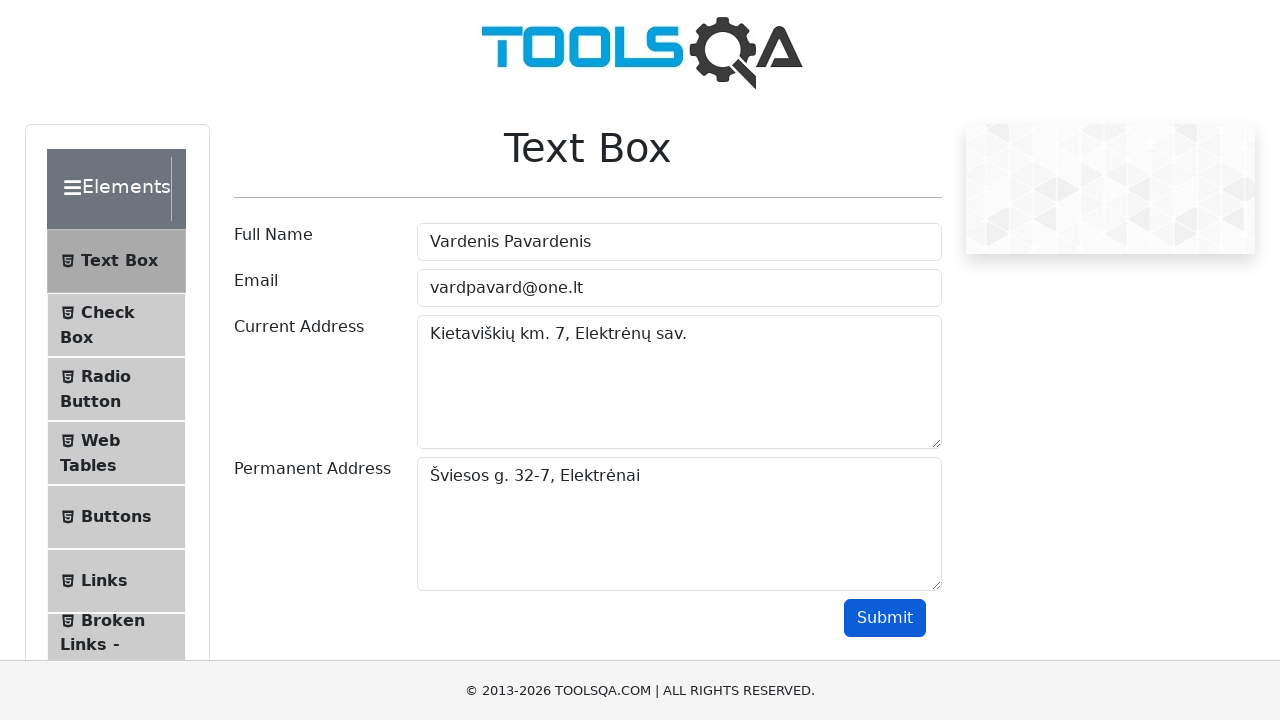

Form output email field appeared
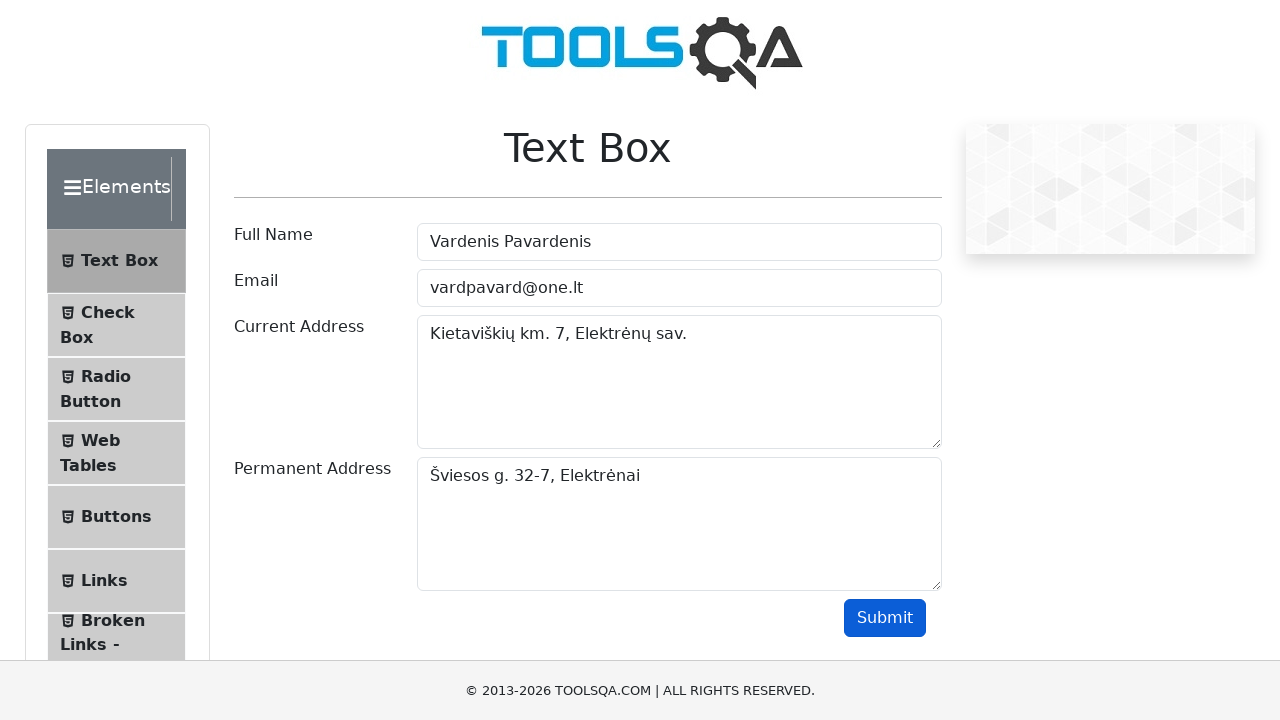

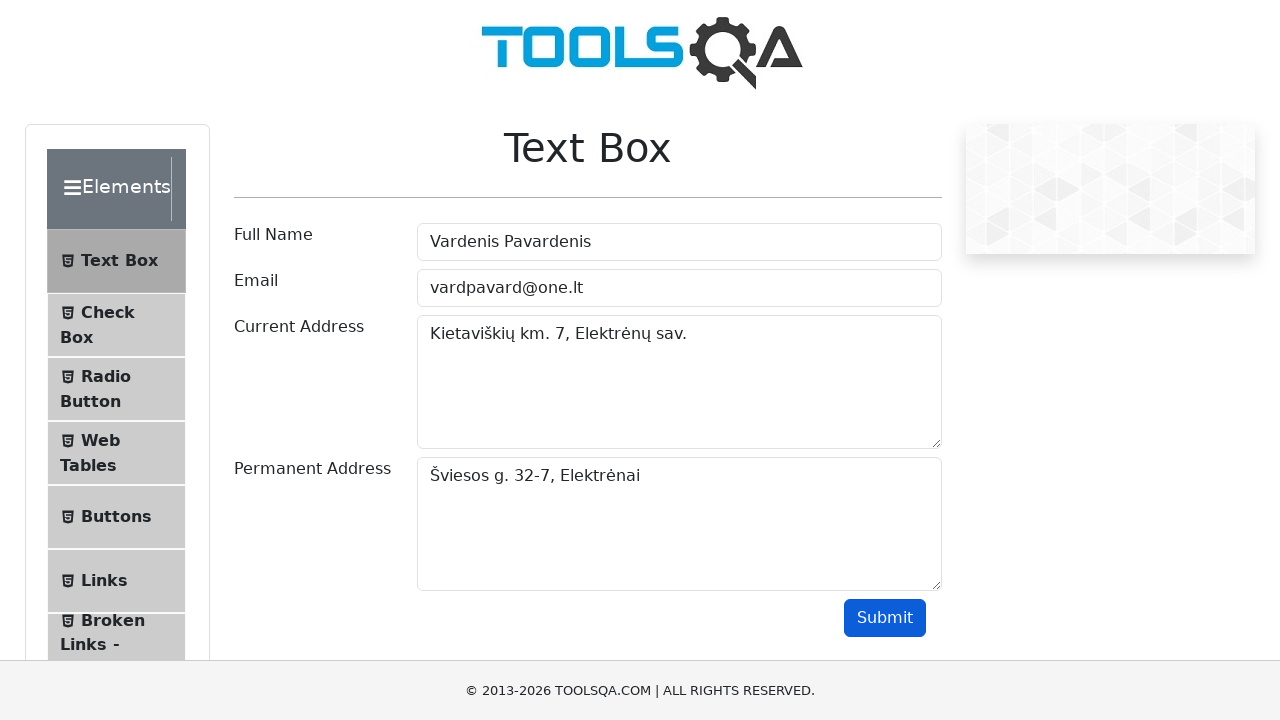